Tests the contact form submission by filling in email, name, and message fields, then submitting the form.

Starting URL: https://www.demoblaze.com/

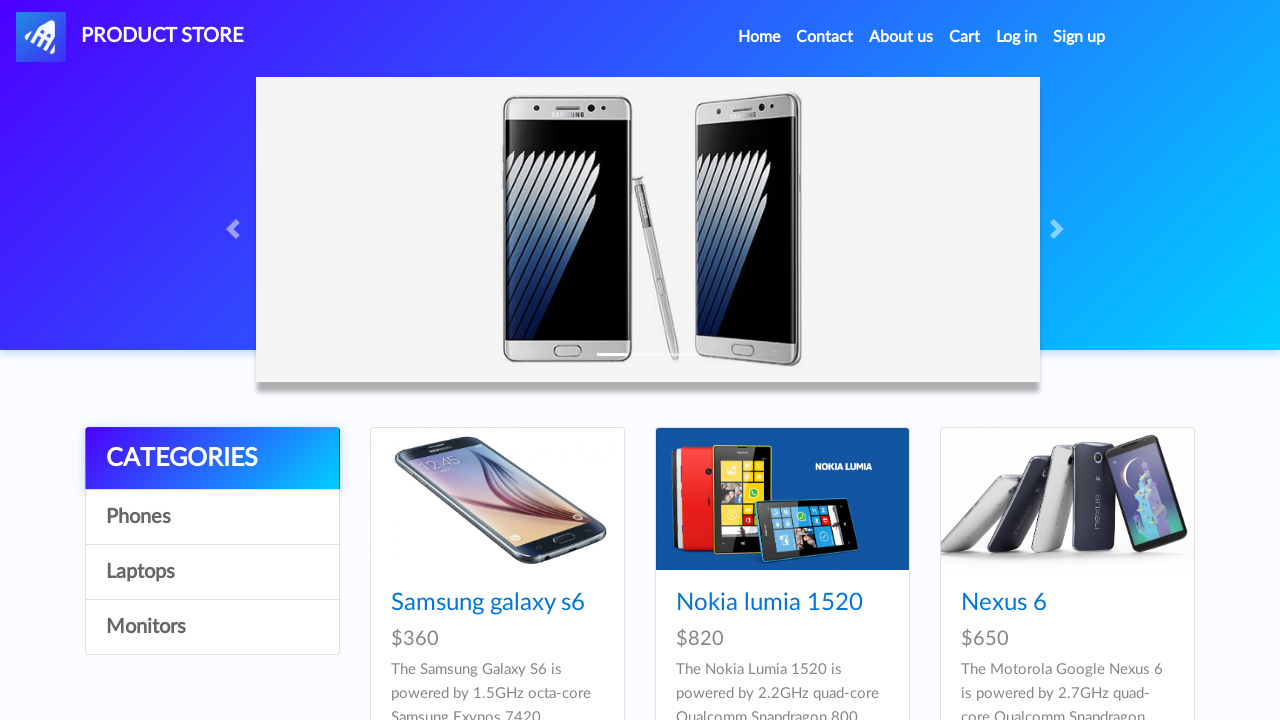

Clicked on Contact link at (825, 37) on internal:role=link[name="Contact"i]
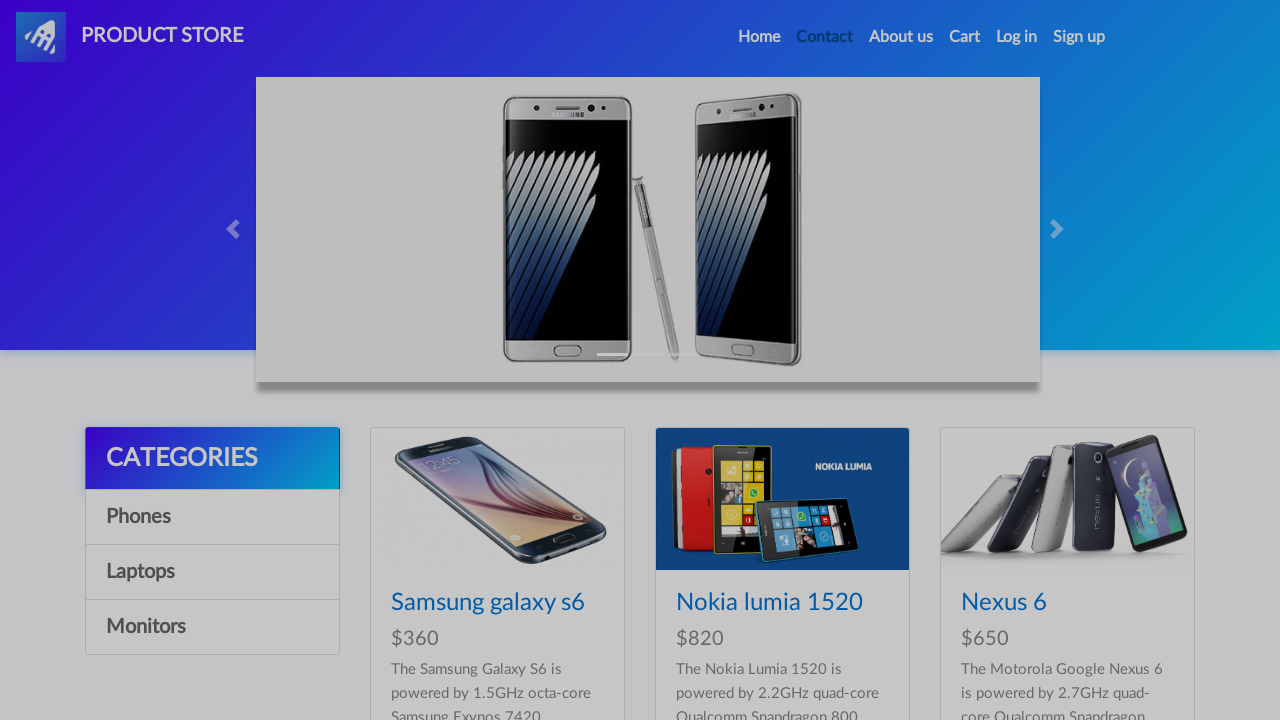

Clicked on recipient email field at (640, 171) on #recipient-email
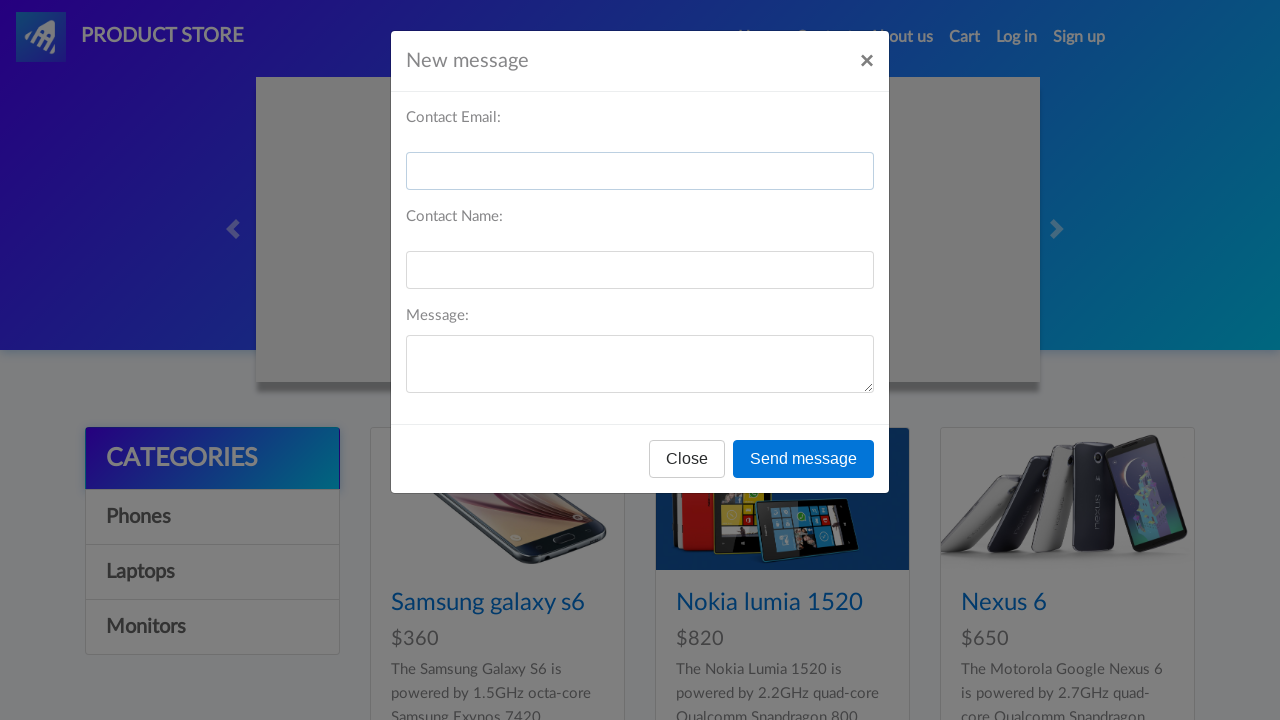

Filled recipient email field with 'jennifer.smith42@example.com' on #recipient-email
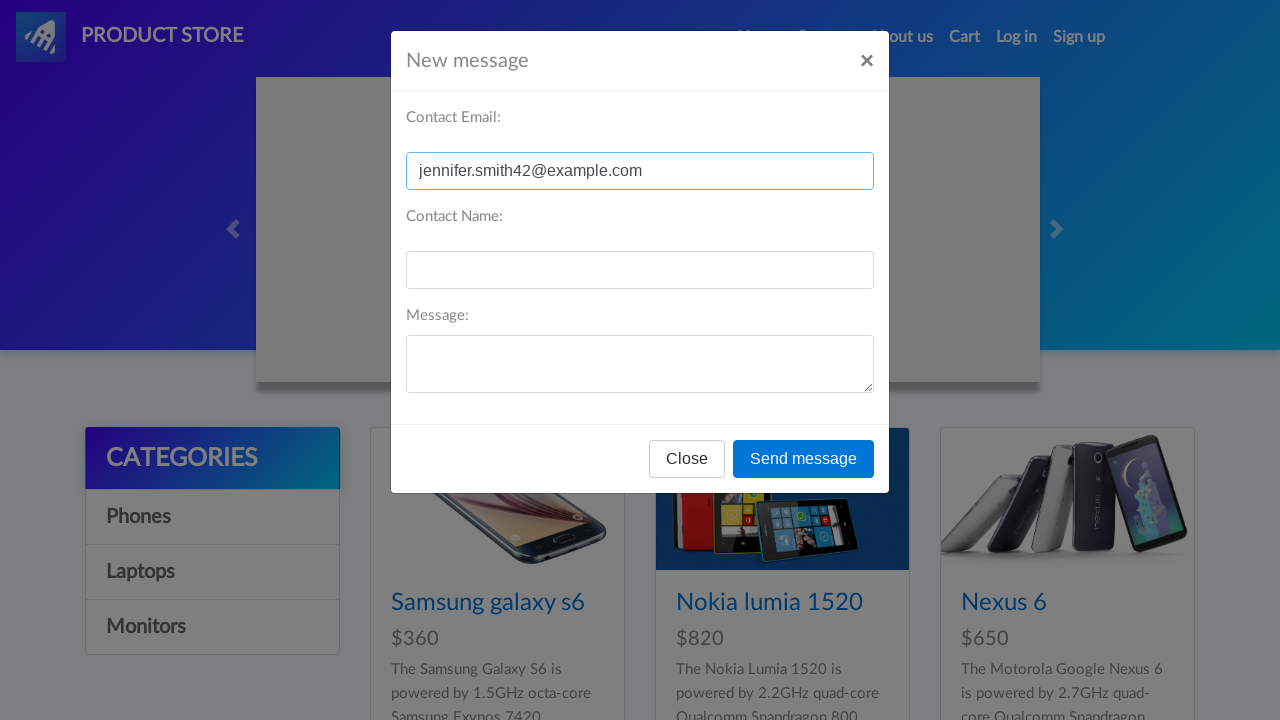

Clicked on Contact Email field at (640, 270) on internal:label="Contact Email:"i
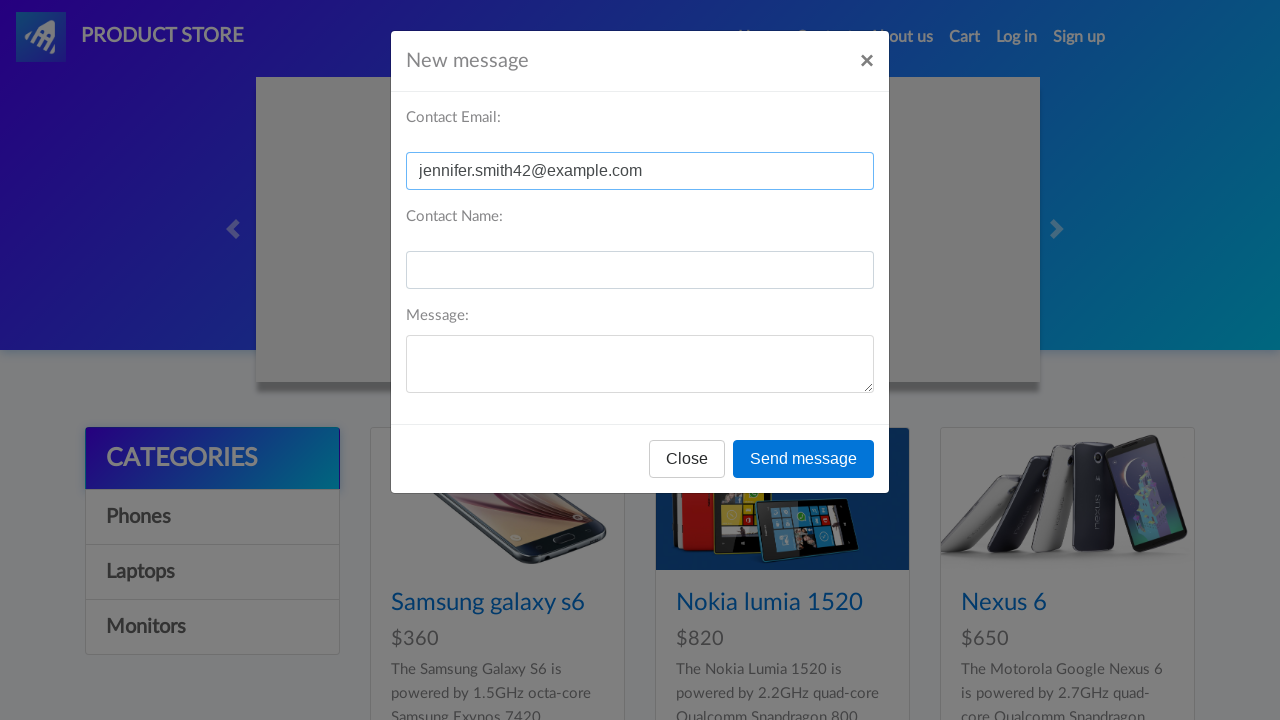

Filled Contact Email field with 'Jennifer Smith' on internal:label="Contact Email:"i
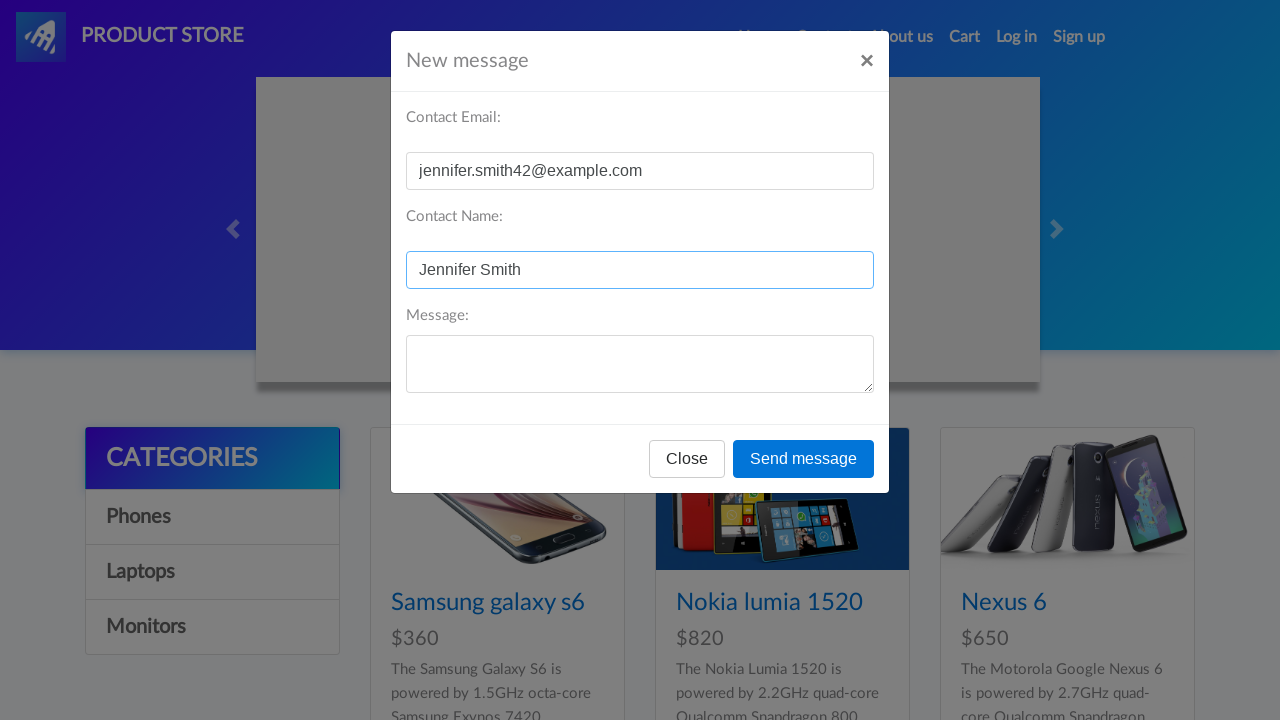

Clicked on Message field at (640, 364) on internal:label="Message:"i
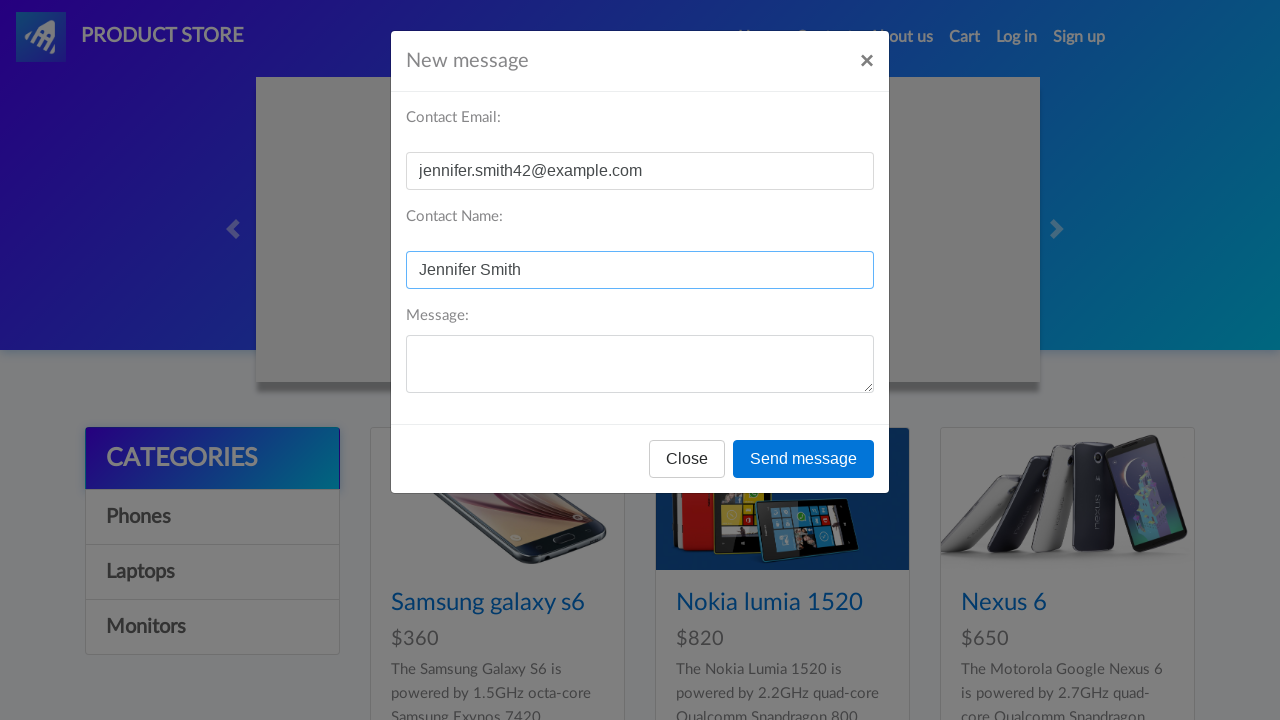

Filled Message field with user inquiry on internal:label="Message:"i
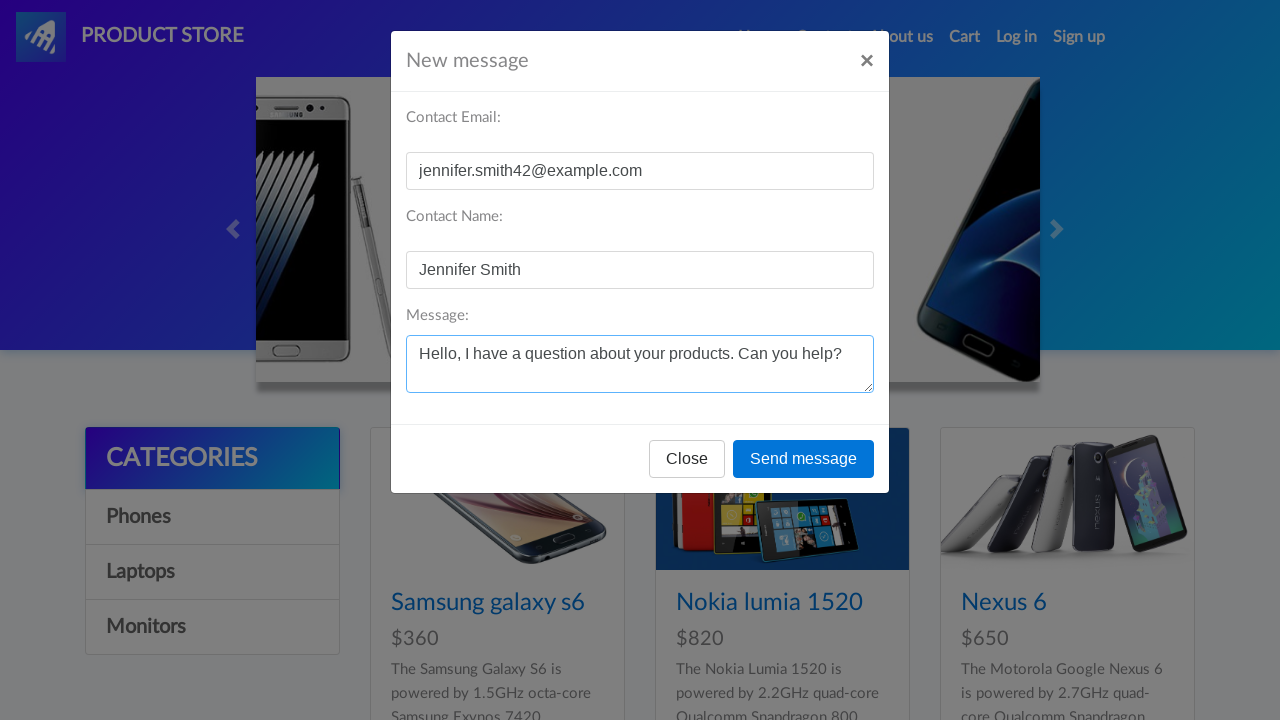

Set up dialog handler to dismiss confirmation dialog
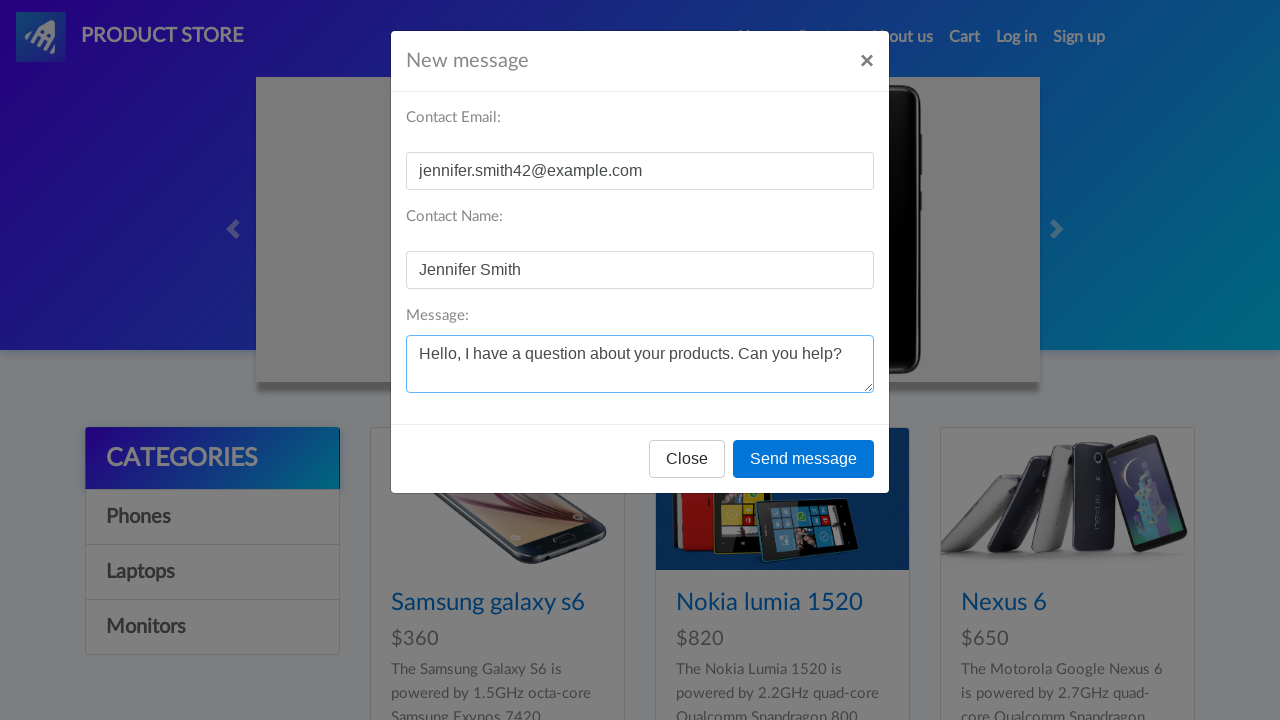

Clicked Send message button to submit contact form at (804, 459) on internal:role=button[name="Send message"i]
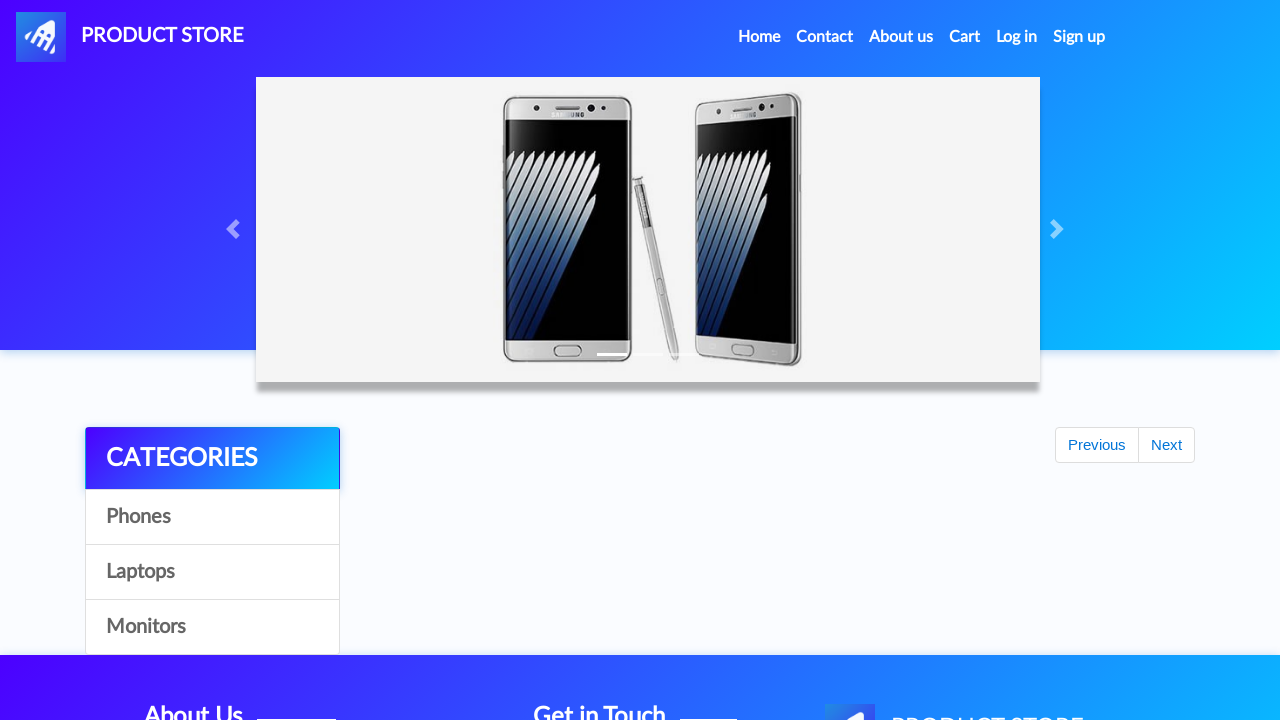

Retrieved page title
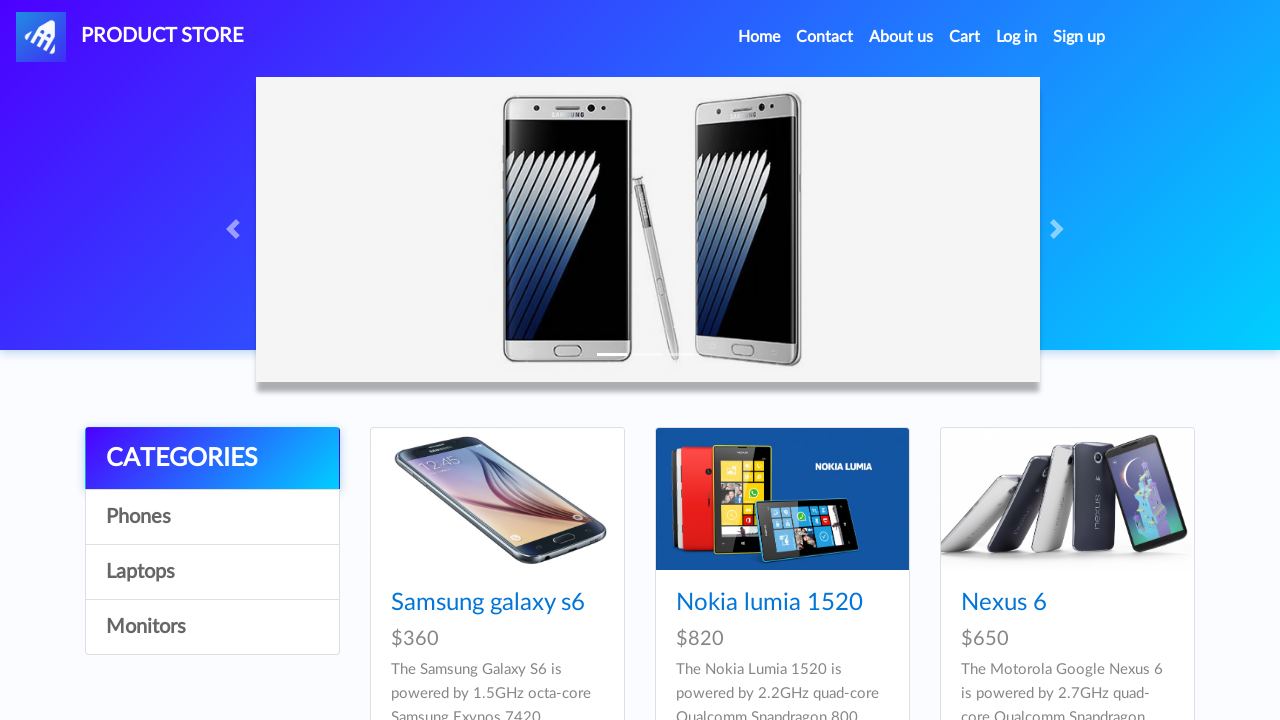

Verified page title is 'STORE' after form submission
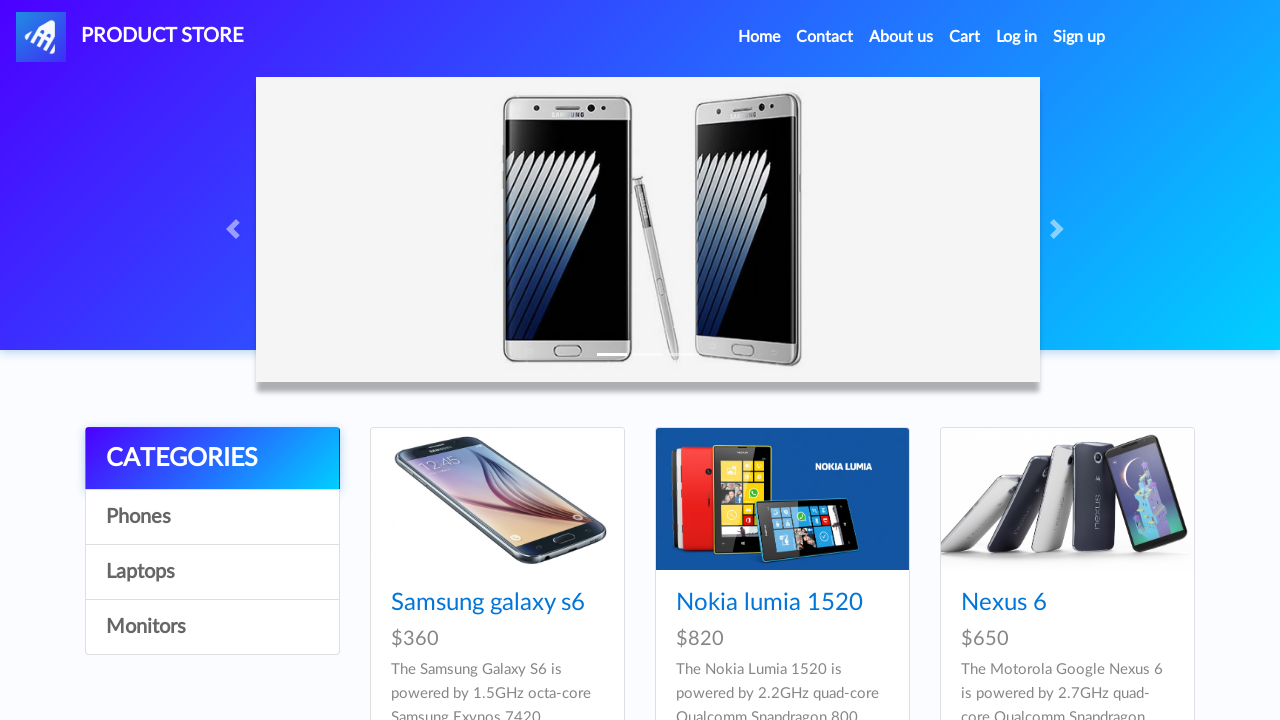

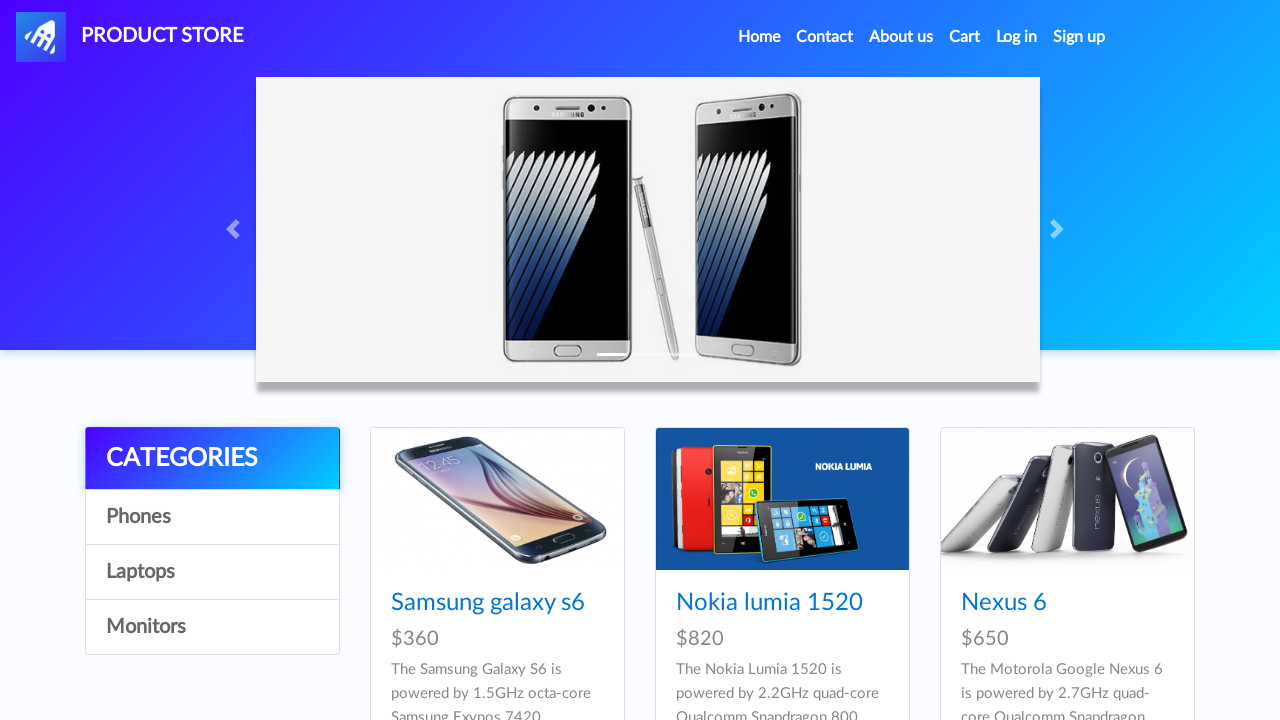